Tests the Nykaa website by hovering over the 'brands' navigation link to reveal a dropdown, then searching for a brand name in the brand search box

Starting URL: https://www.nykaa.com/

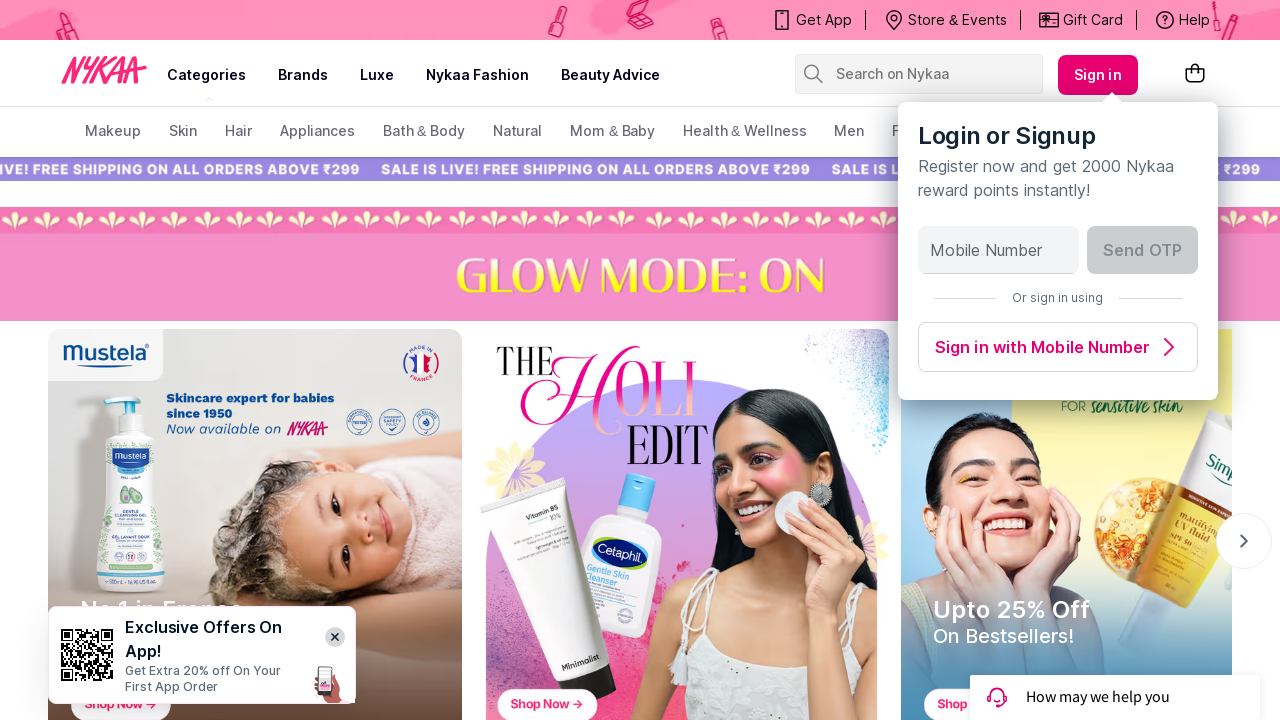

Hovered over 'brands' navigation link to reveal dropdown at (303, 75) on a:text('brands')
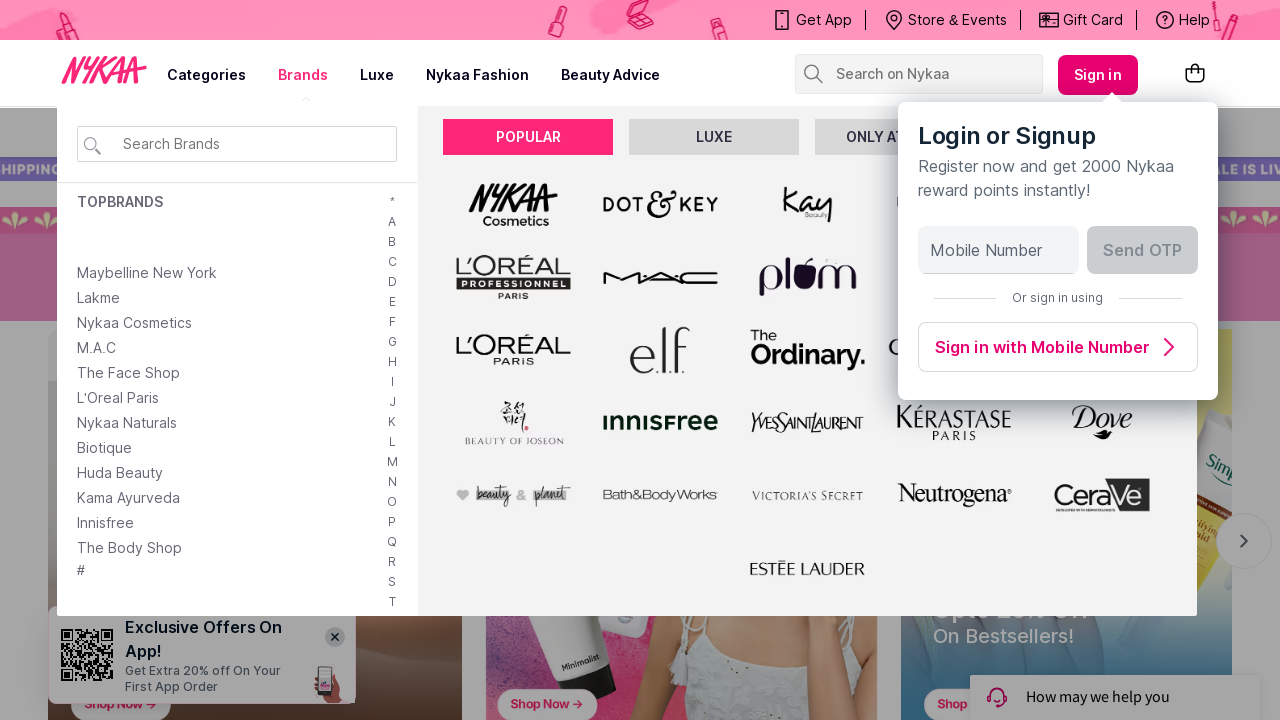

Brand search box appeared
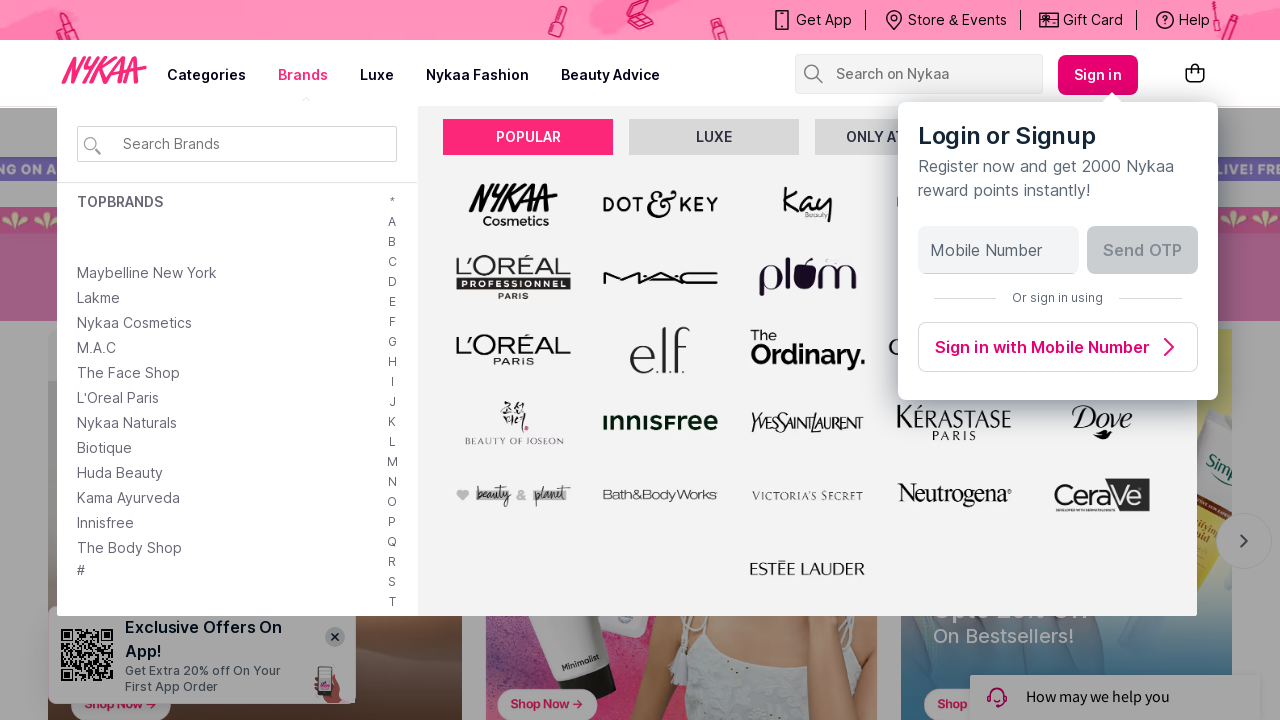

Entered 'L'Oreal Paris' in brand search box on #brandSearchBox
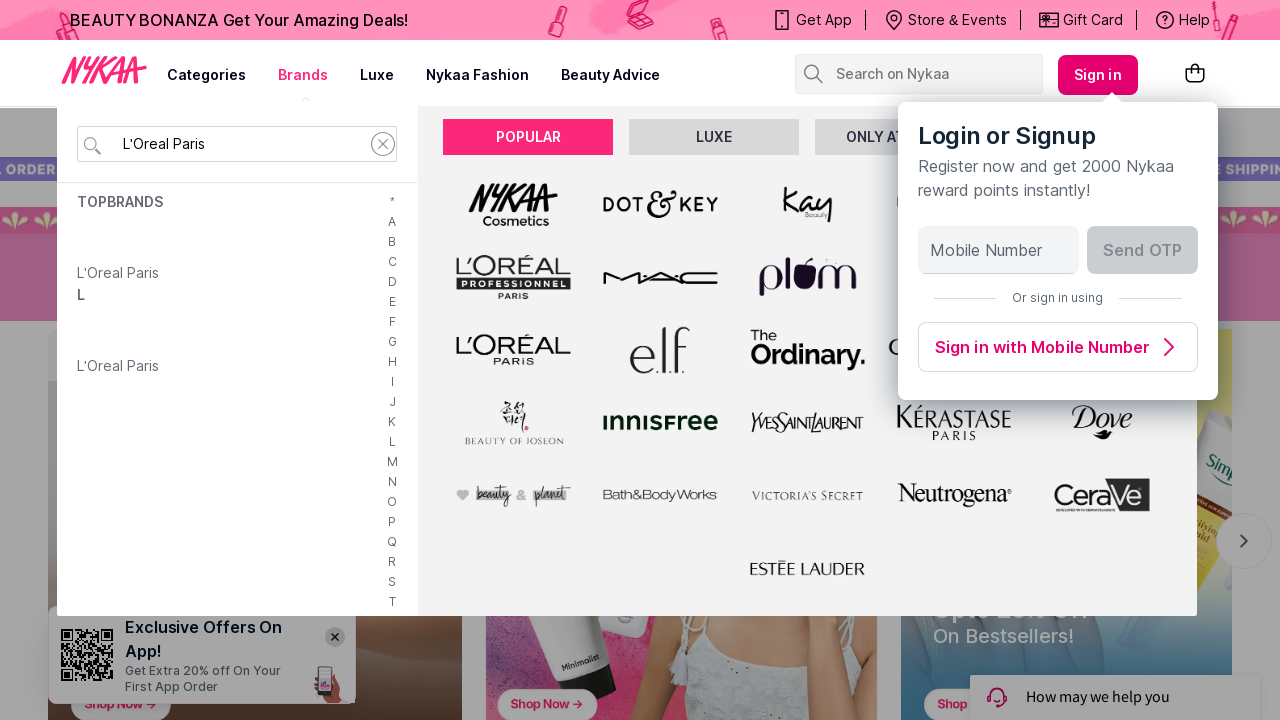

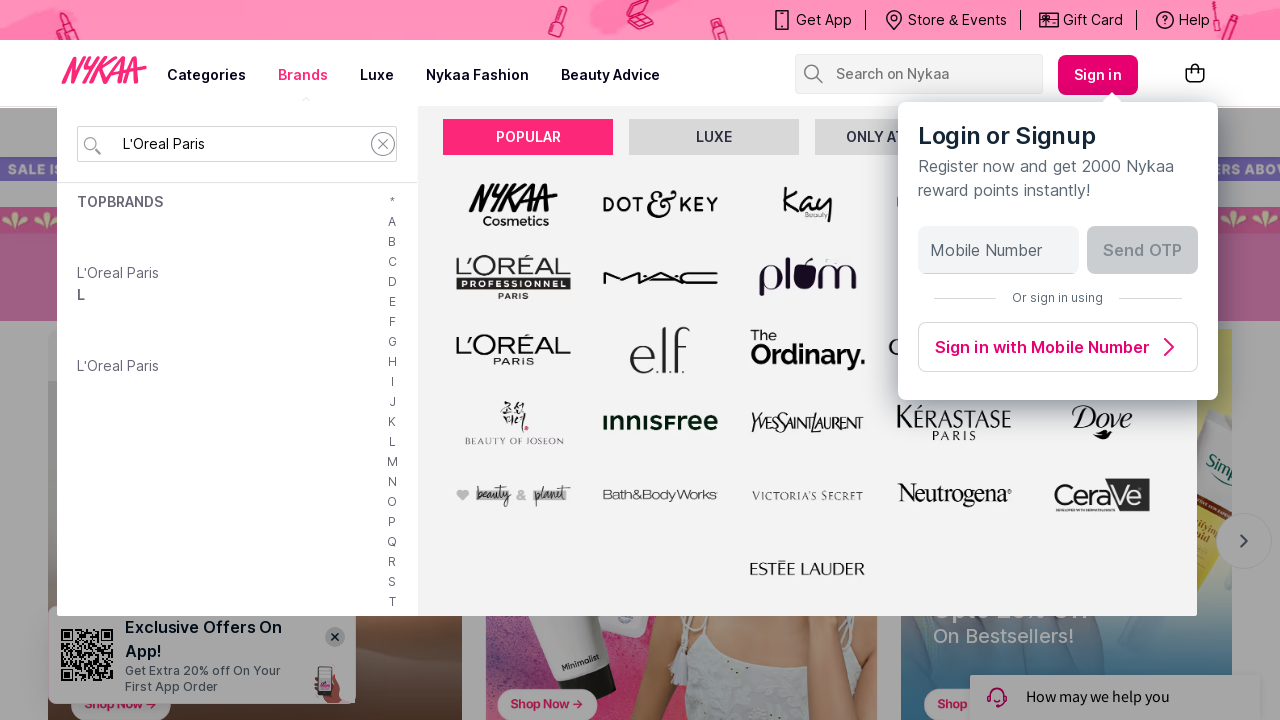